Tests calendar/date picker enablement by checking the style attribute changes when clicking on a date field

Starting URL: https://www.rahulshettyacademy.com/dropdownsPractise/

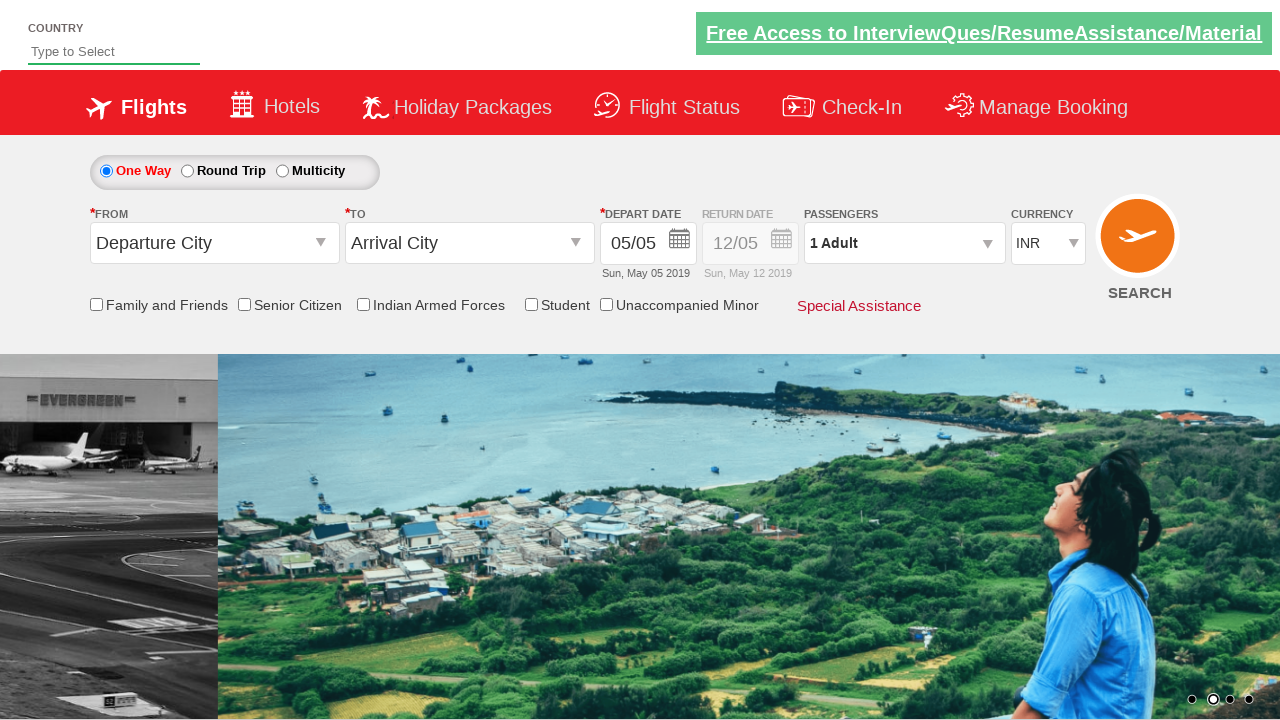

Retrieved initial style attribute of date container #Div1
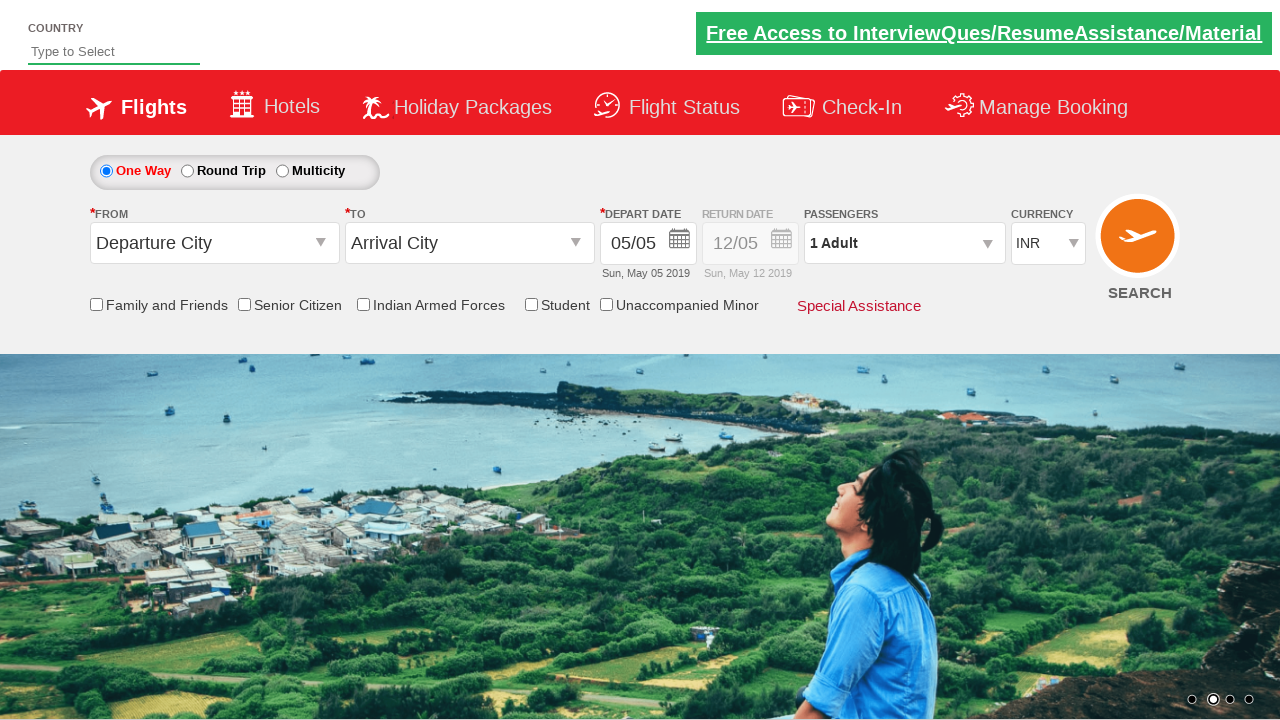

Clicked on return date field #ctl00_mainContent_view_date2 to enable calendar at (750, 244) on #ctl00_mainContent_view_date2
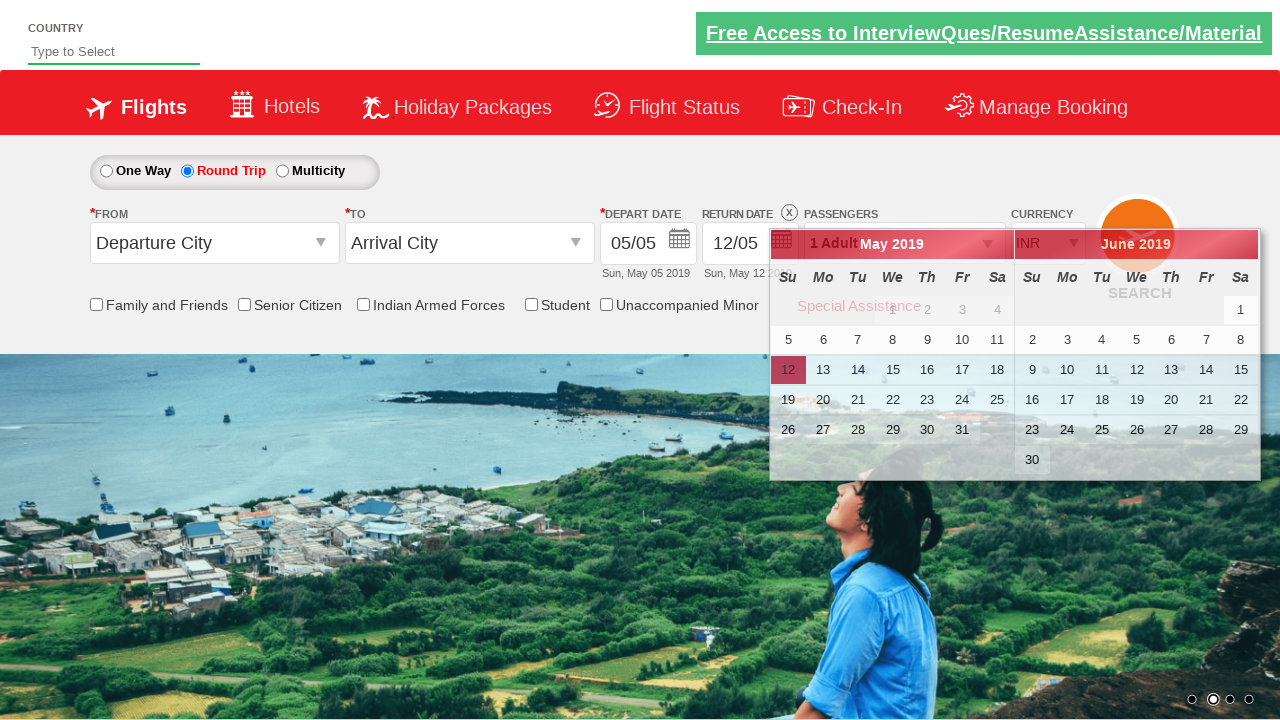

Retrieved updated style attribute of date container #Div1 after clicking
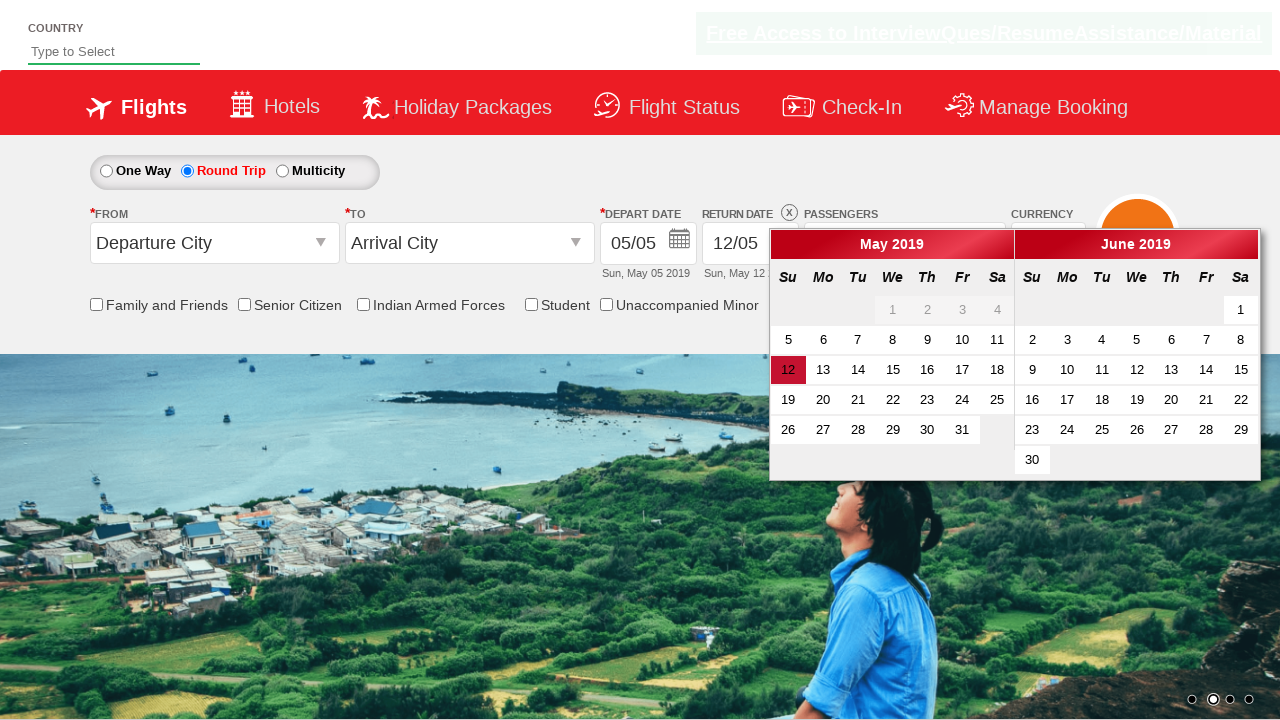

Assertion passed: Date field style changed indicating calendar is now enabled
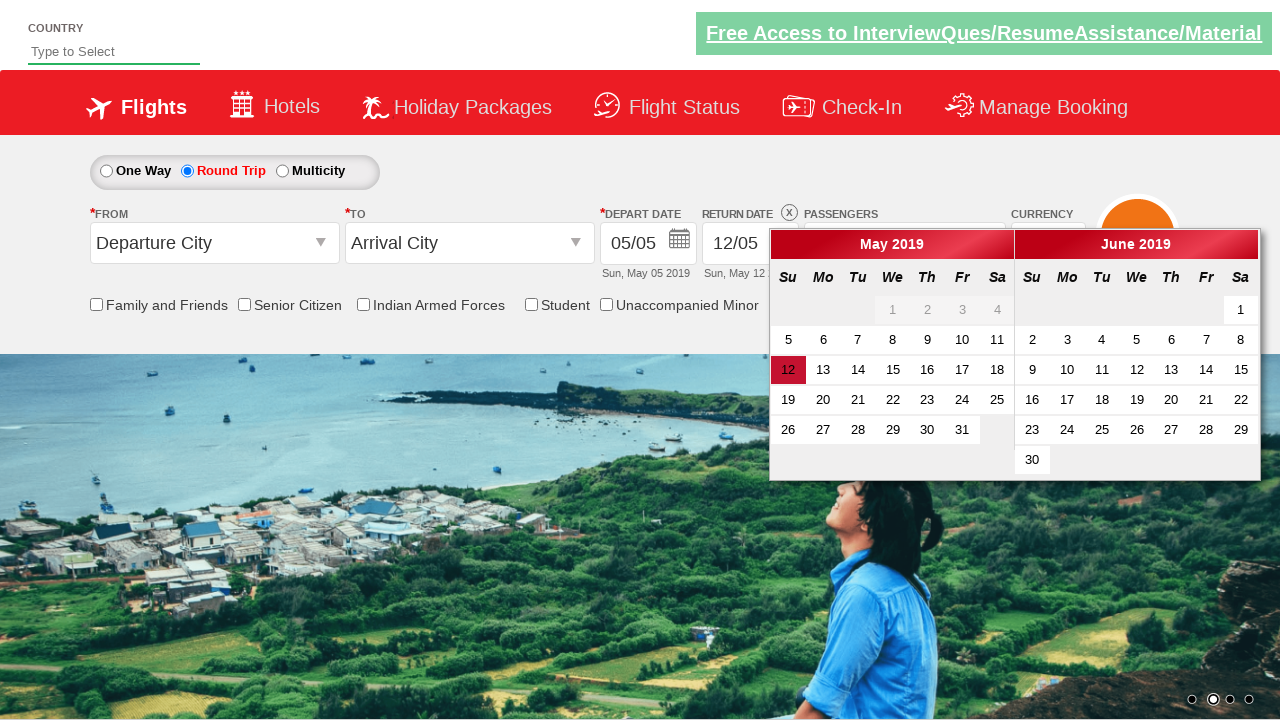

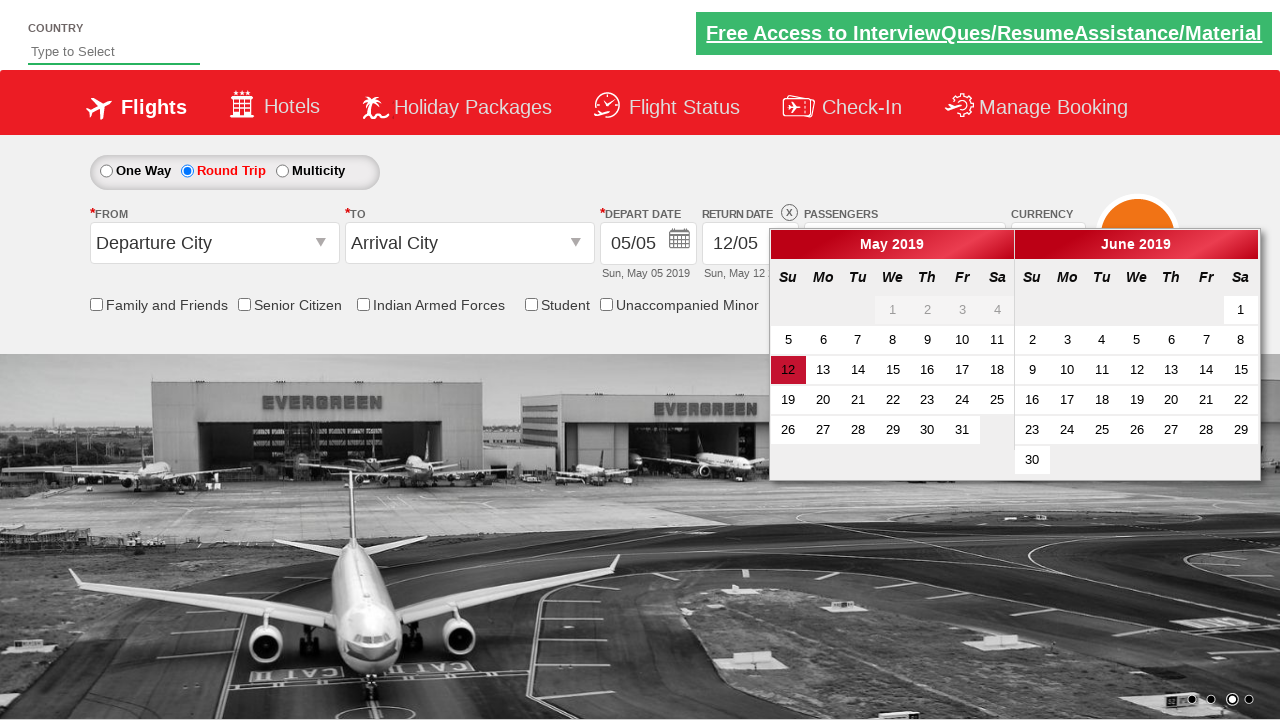